Navigates to ChatGPT website and retrieves the page title

Starting URL: https://chatgpt.com

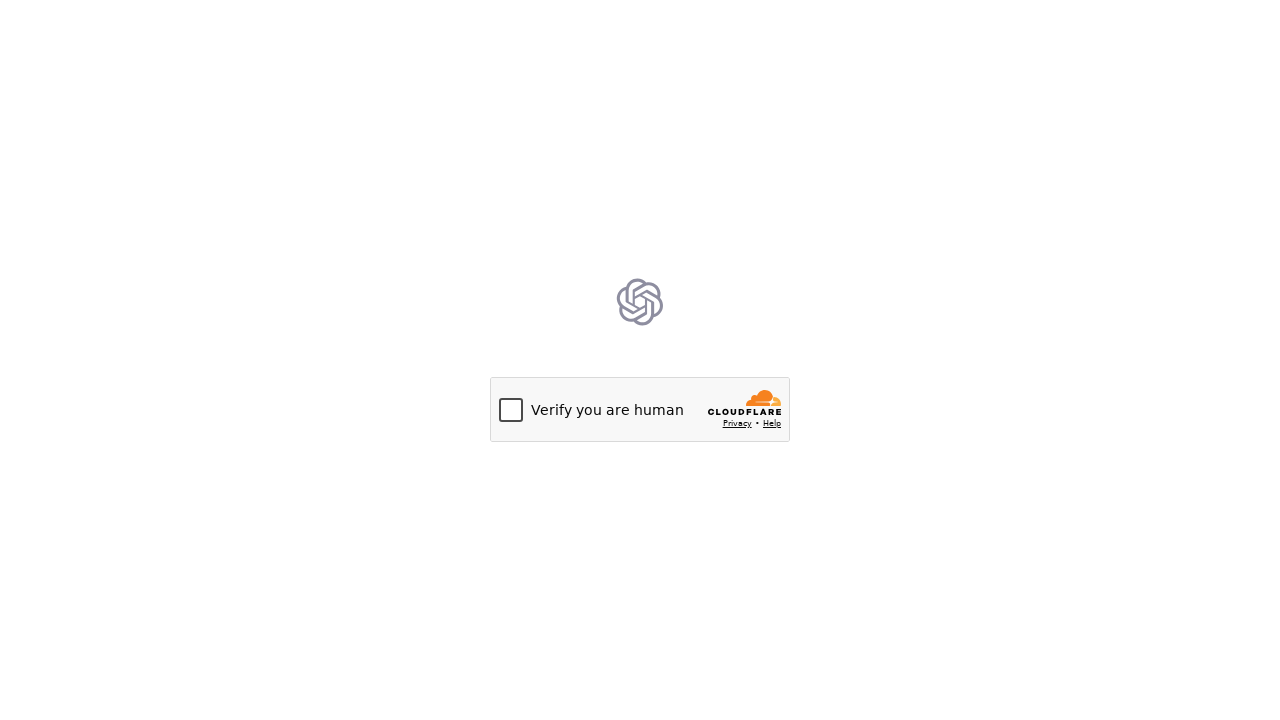

Navigated to ChatGPT website at https://chatgpt.com
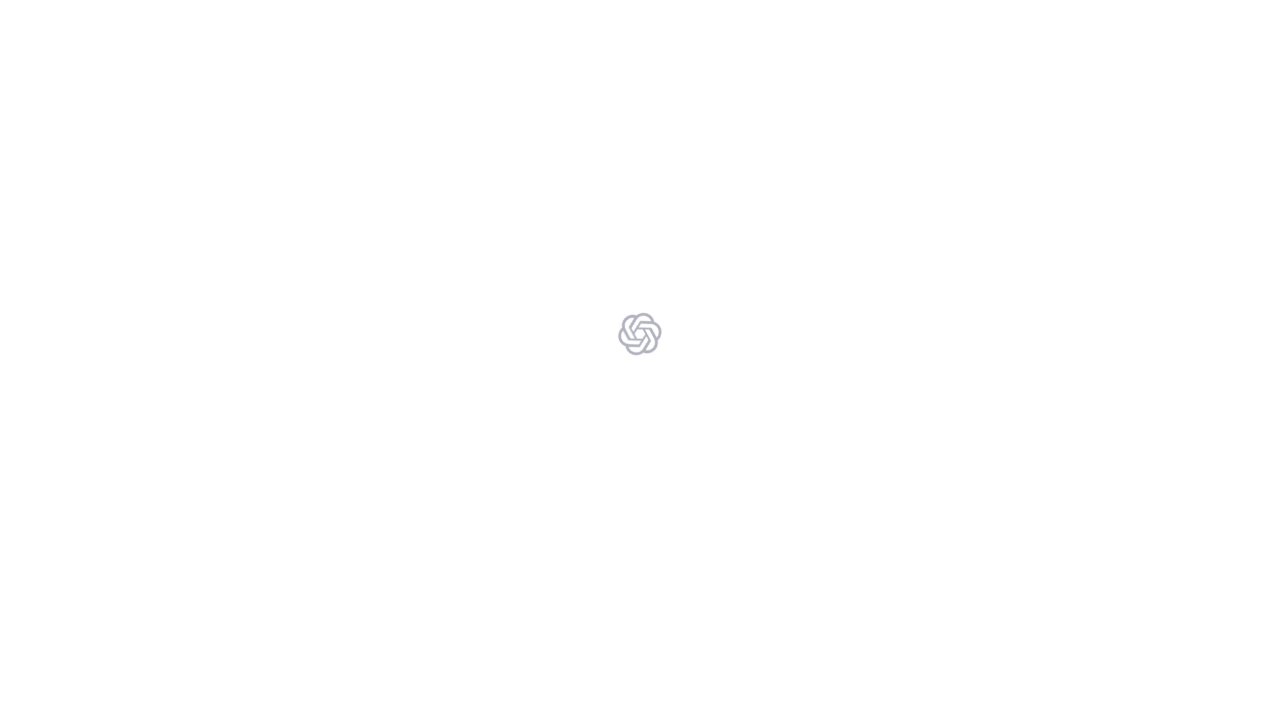

Page loaded and DOM content ready
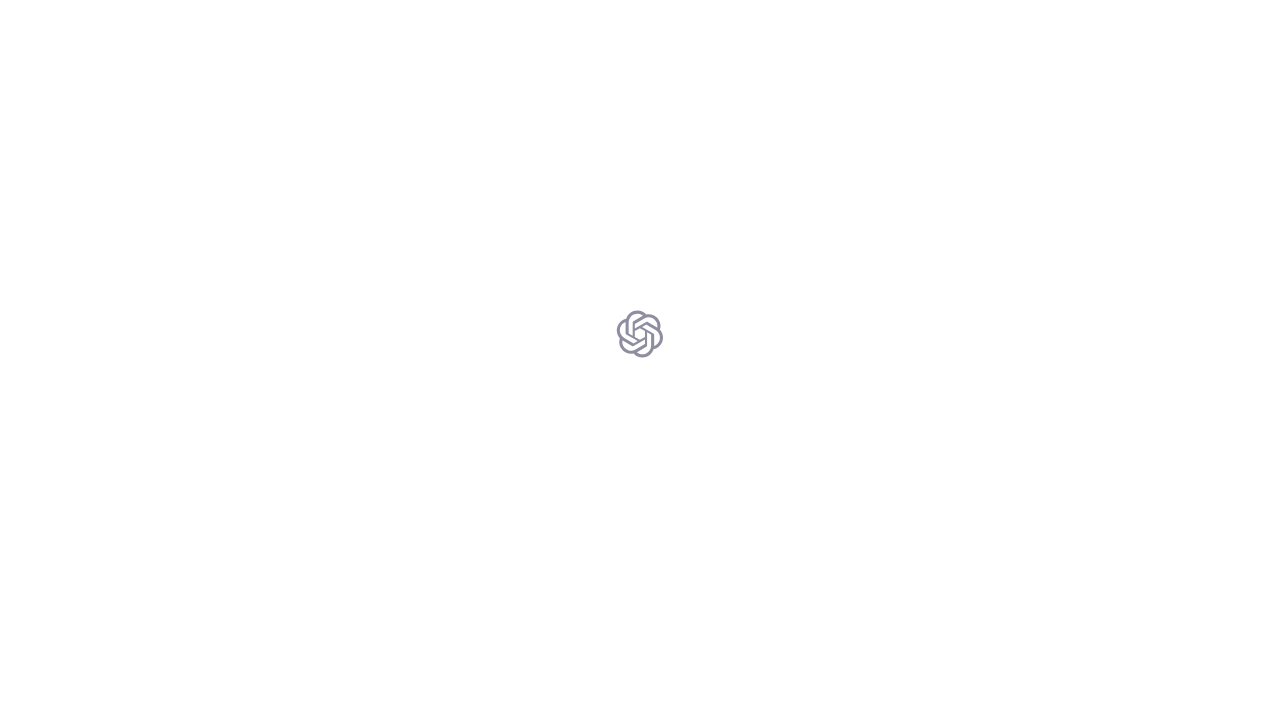

Retrieved page title: Just a moment...
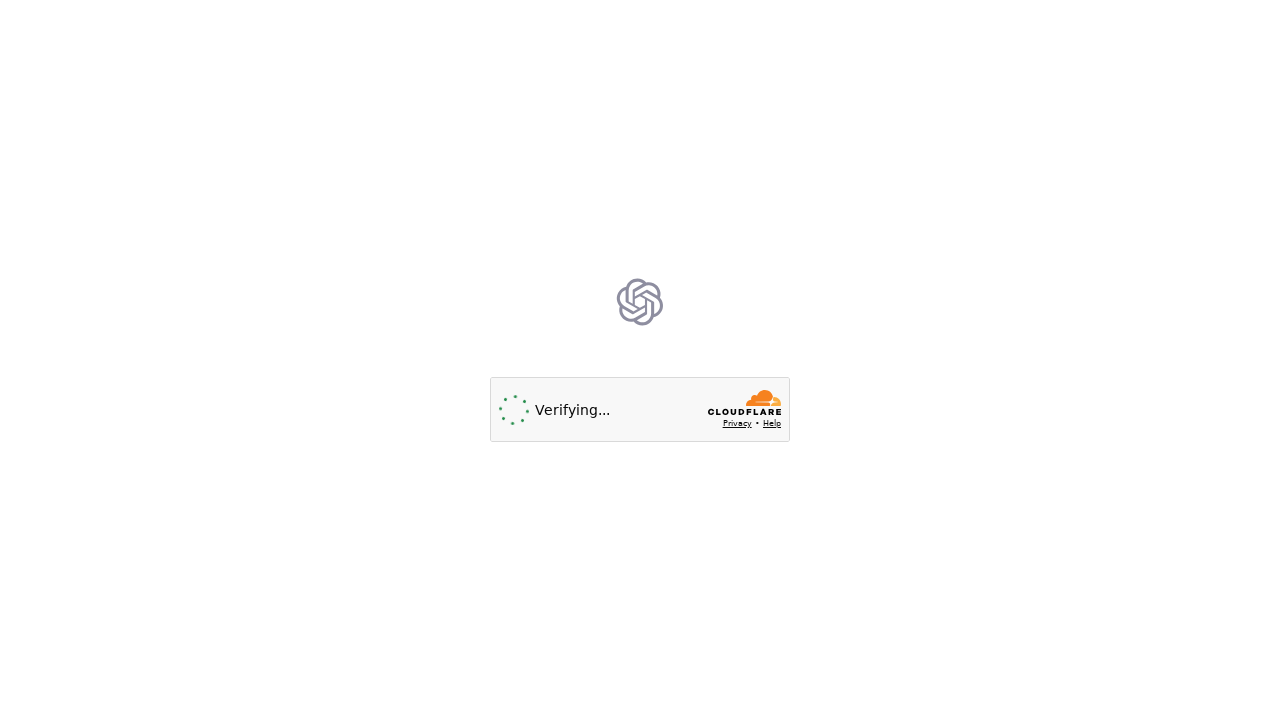

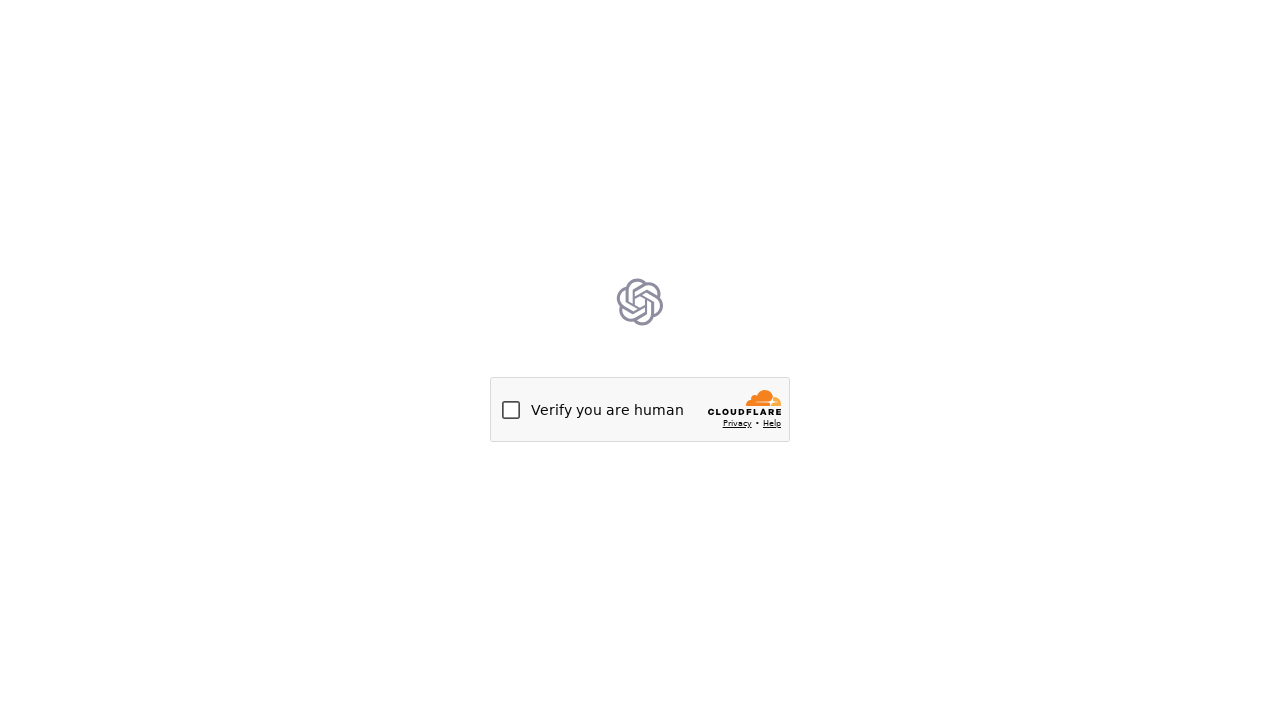